Tests booking a bus ticket on APSRTC online portal by entering source city (Hyderabad), destination city (Guntur), selecting a journey date, and initiating search.

Starting URL: https://www.apsrtconline.in/

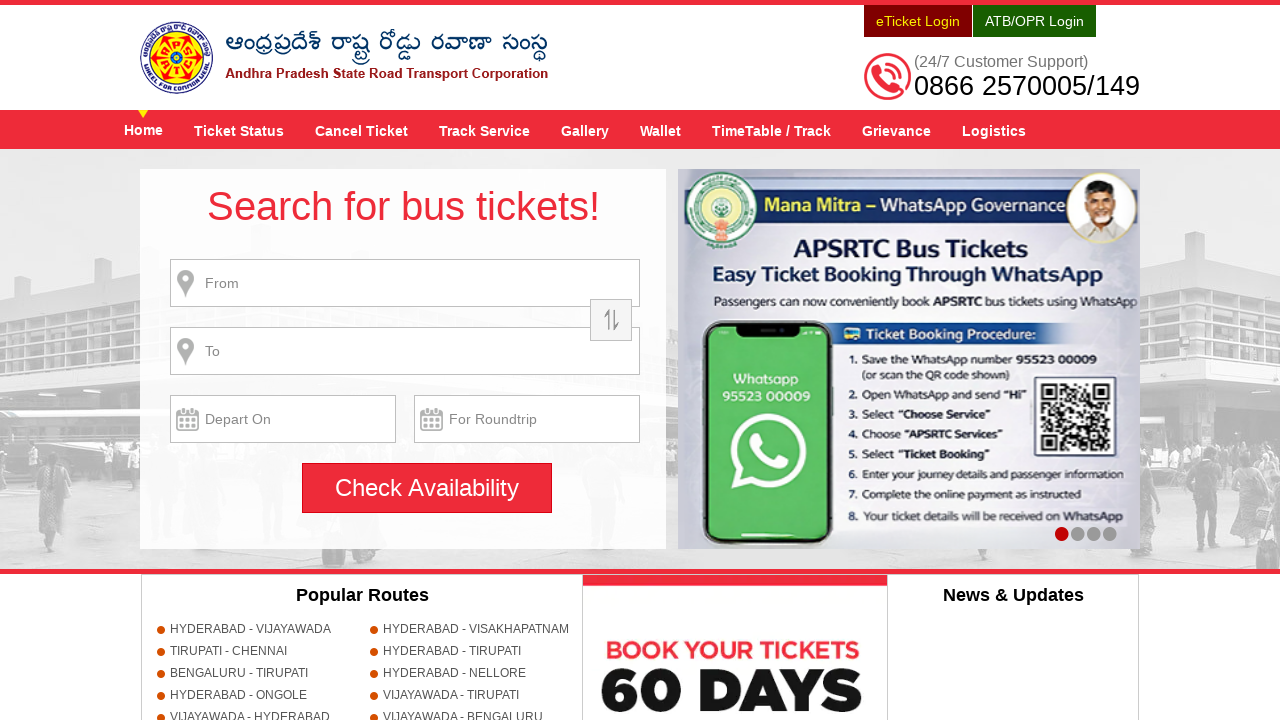

Filled source city field with 'HYDERABAD' on input[name='source']
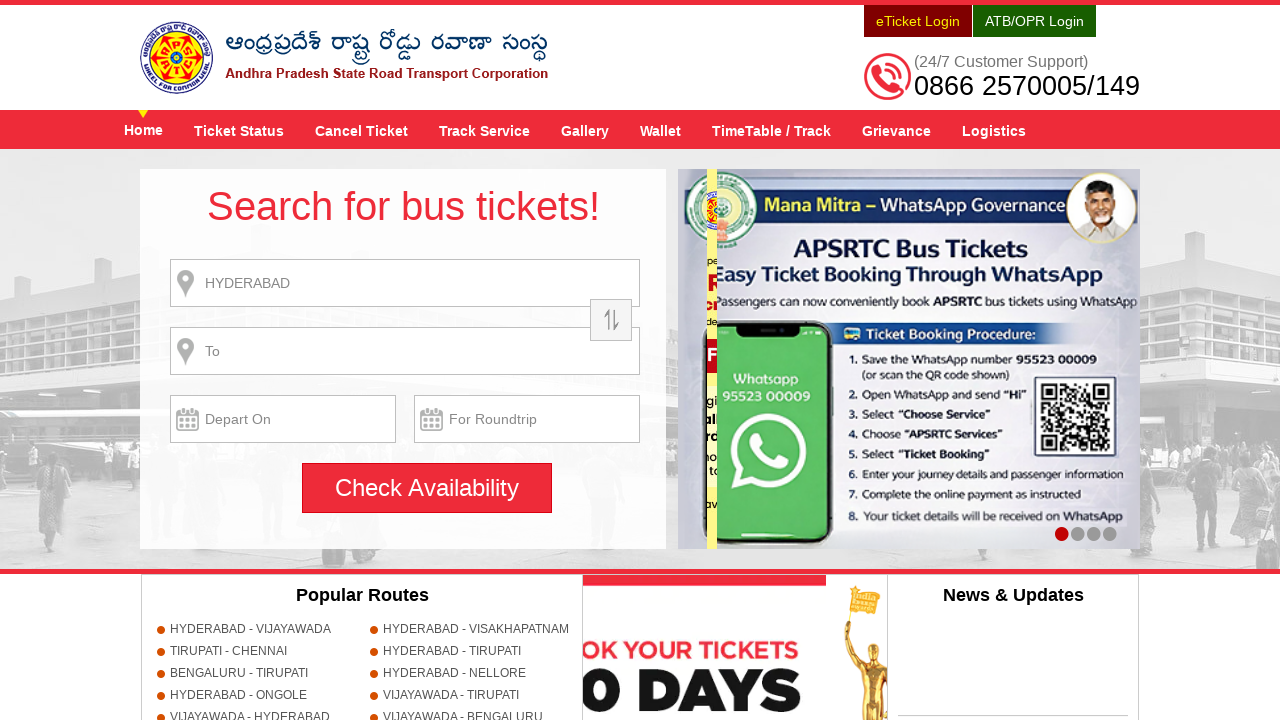

Waited 1000ms for source city input to process
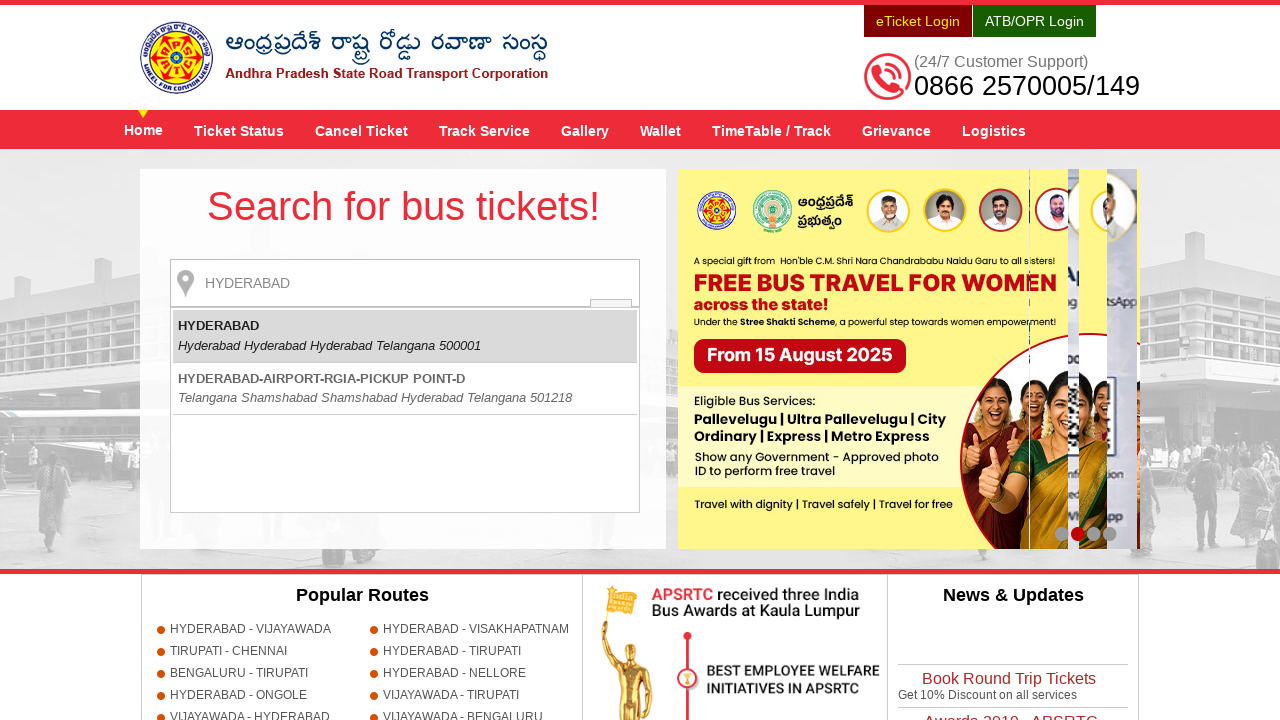

Pressed Enter key to confirm source city
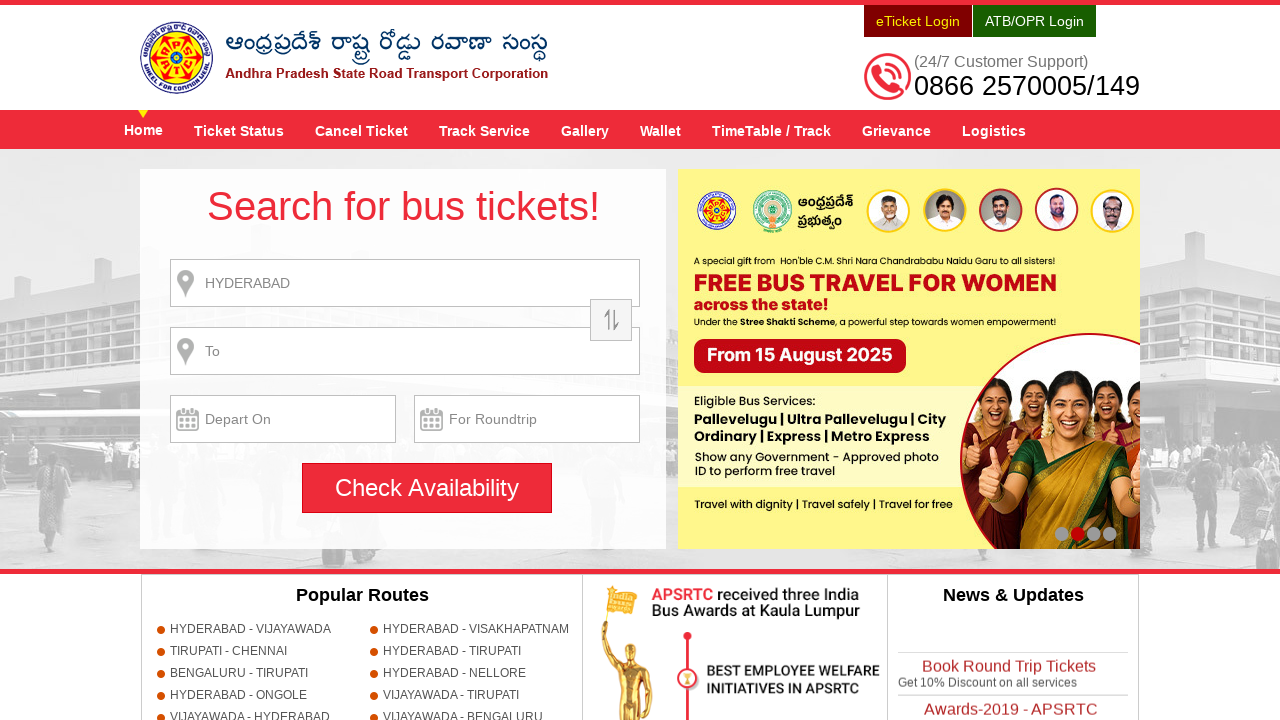

Clicked search button without destination (expecting alert) at (427, 488) on input[name='searchBtn']
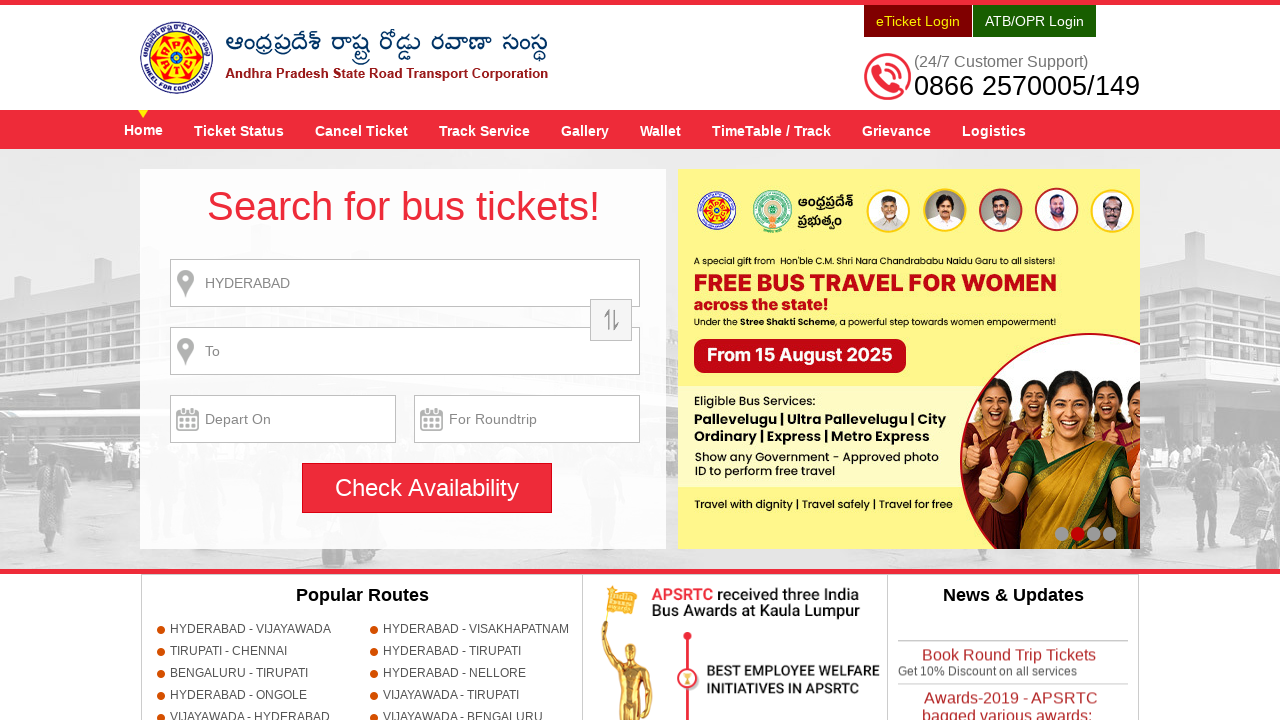

Set up dialog handler to accept alerts
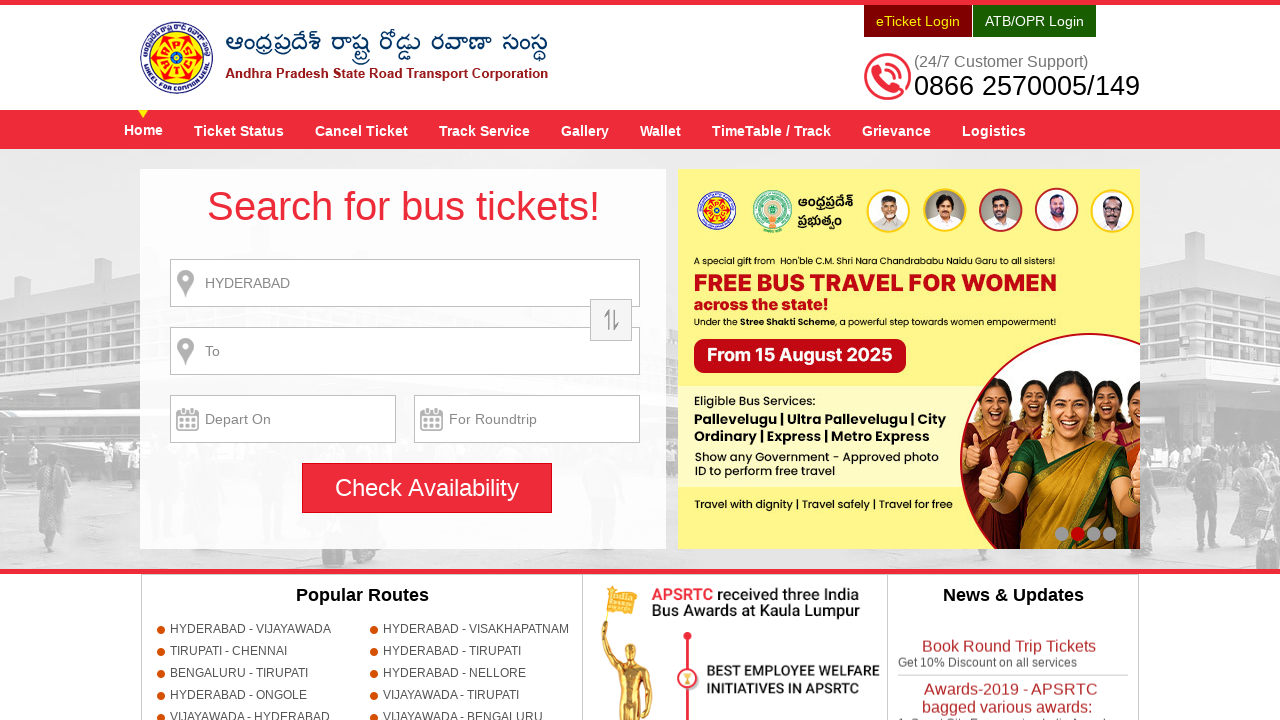

Waited 500ms for alert to be processed
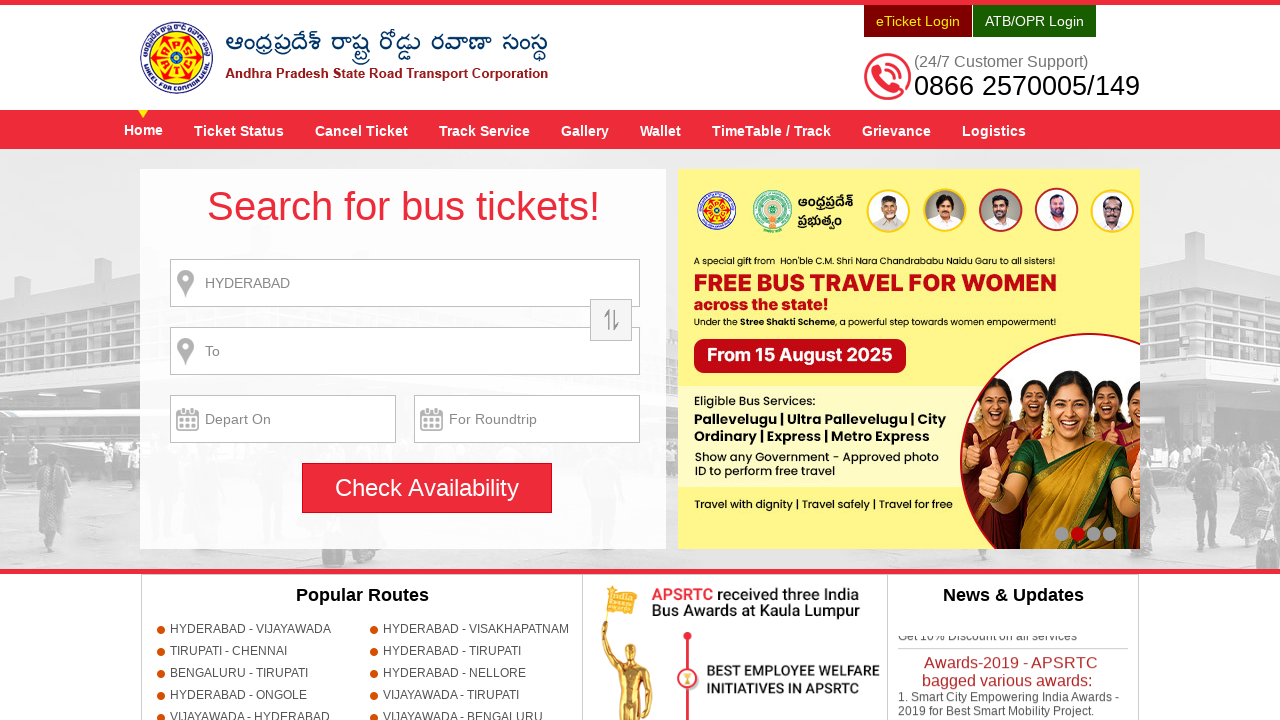

Filled destination city field with 'GUNTUR' on input[name='destination']
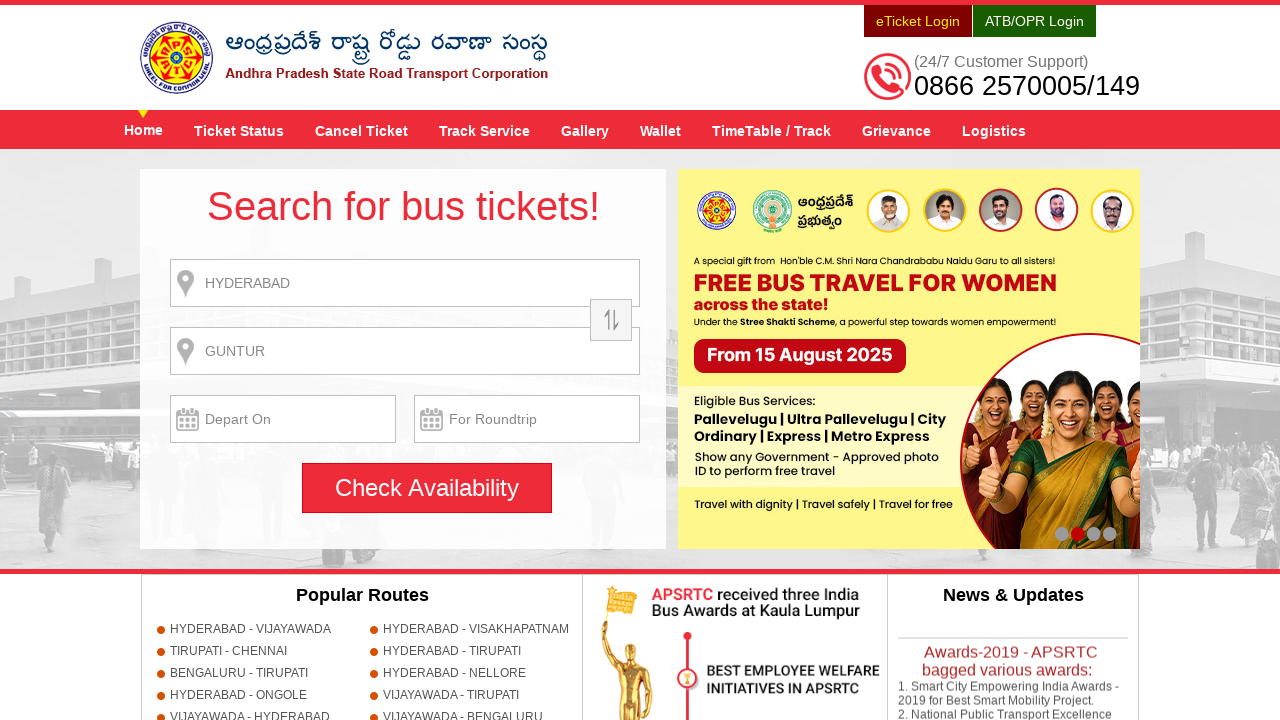

Waited 1000ms for destination city input to process
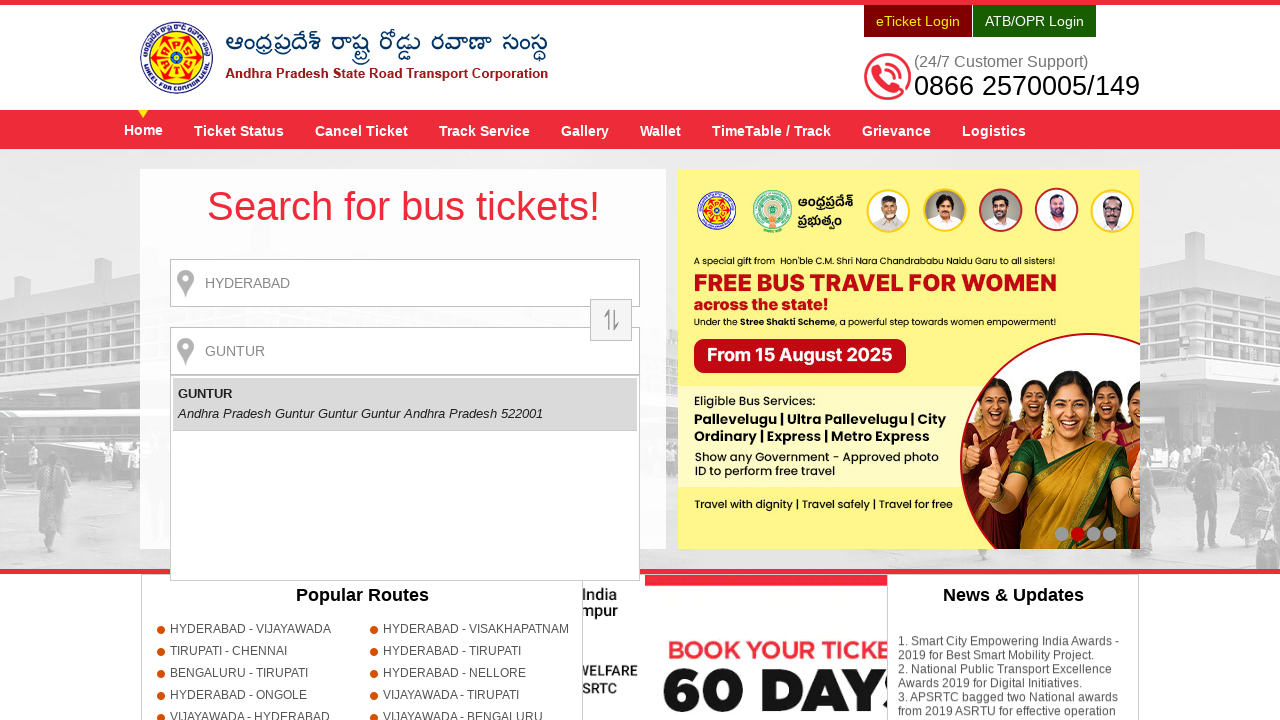

Pressed Enter key to confirm destination city
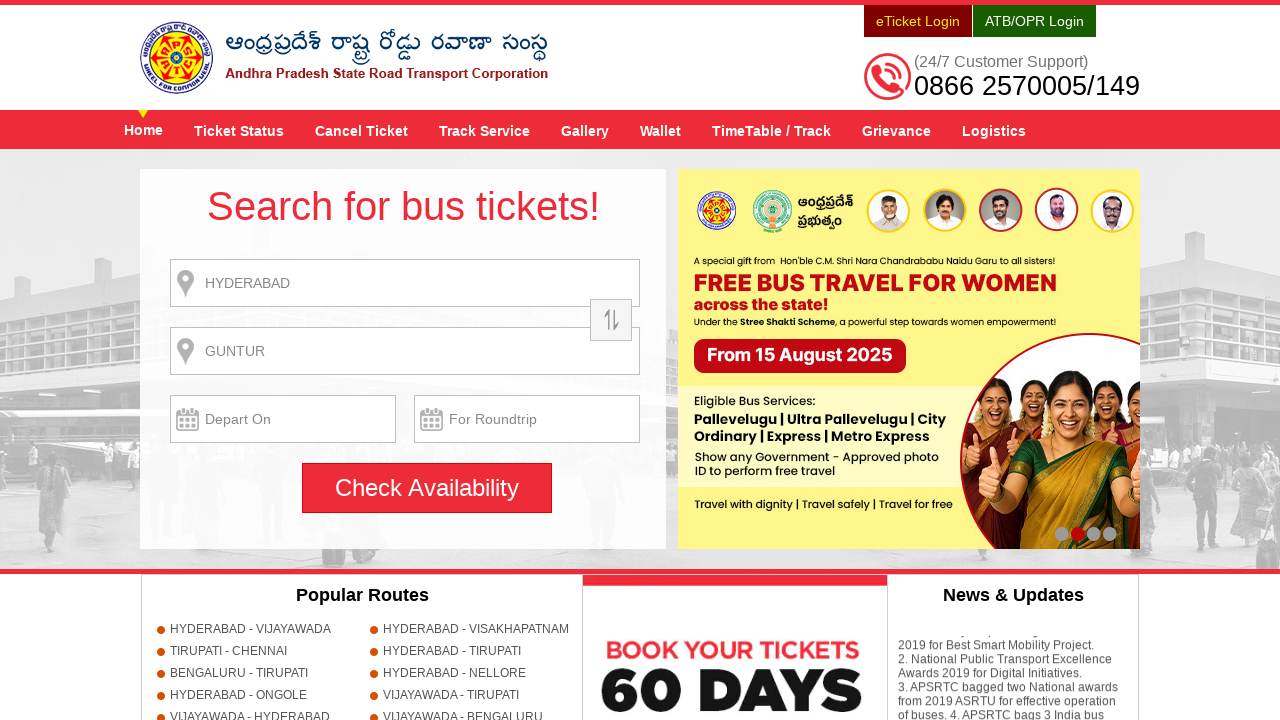

Clicked on journey date field to open date picker at (283, 419) on input[name='txtJourneyDate']
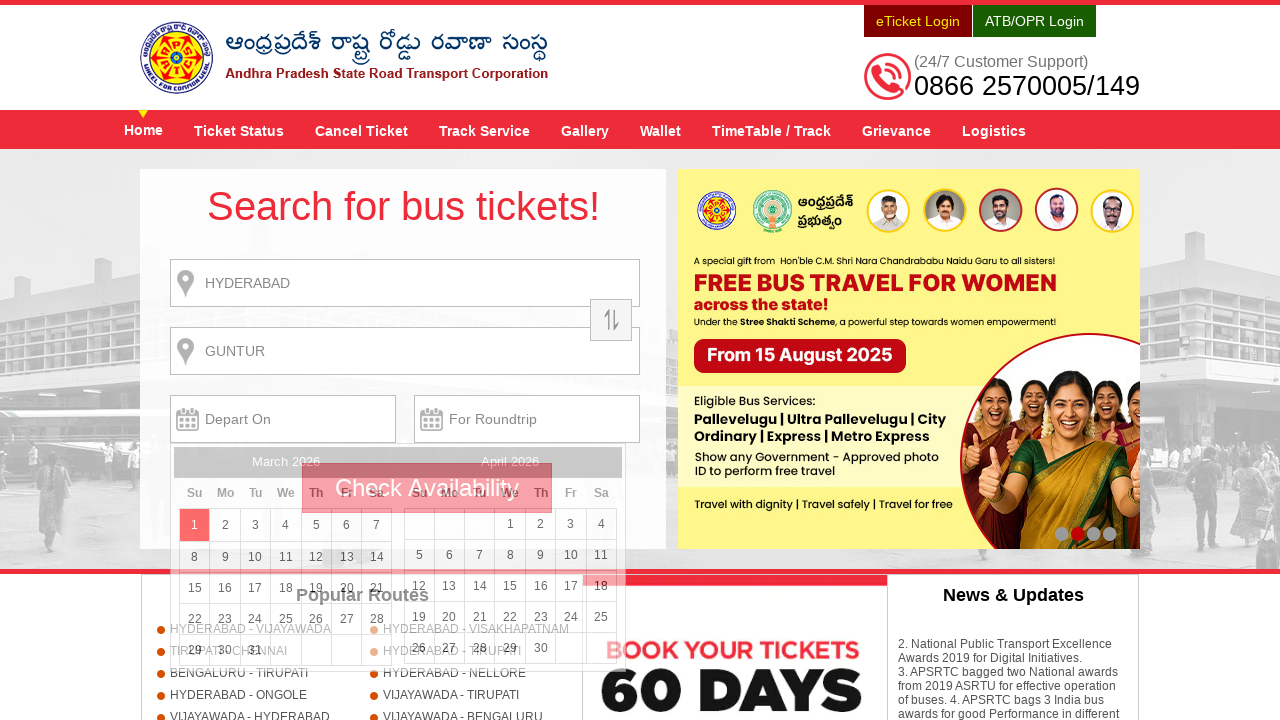

Selected 26th as the journey date at (316, 619) on xpath=//a[text()='26']
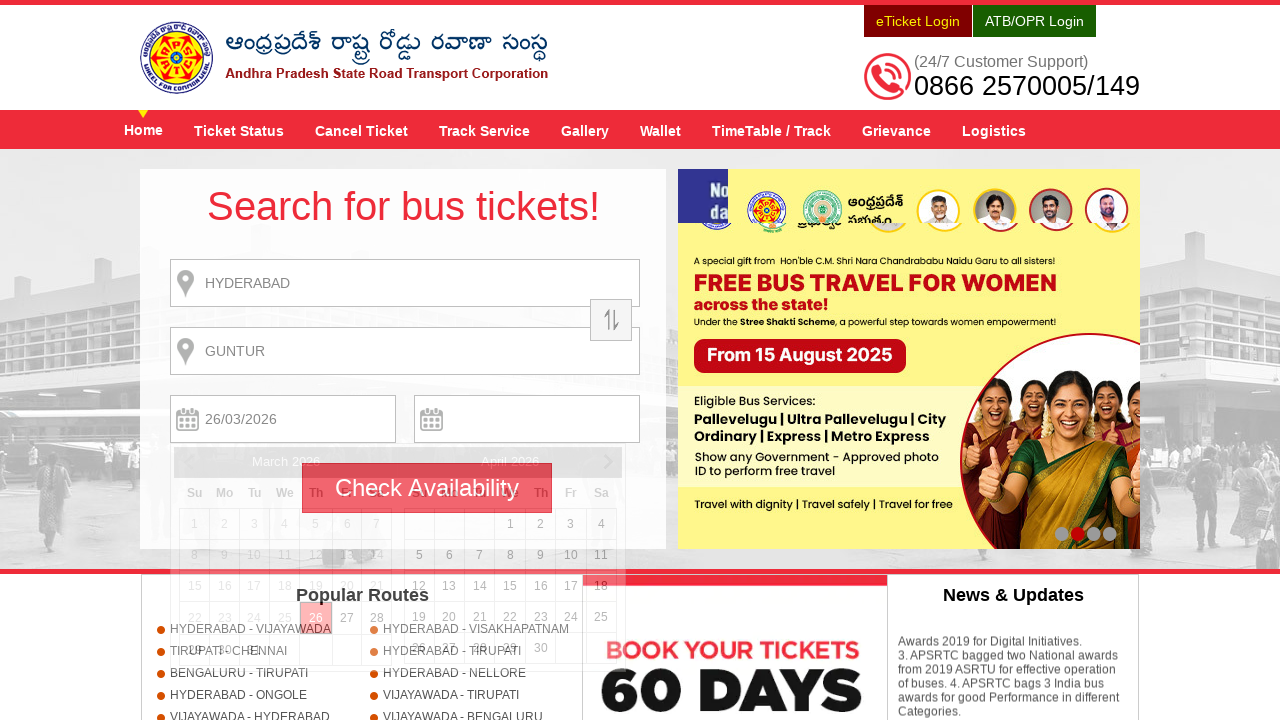

Clicked search button to find available buses from Hyderabad to Guntur at (427, 488) on input[name='searchBtn']
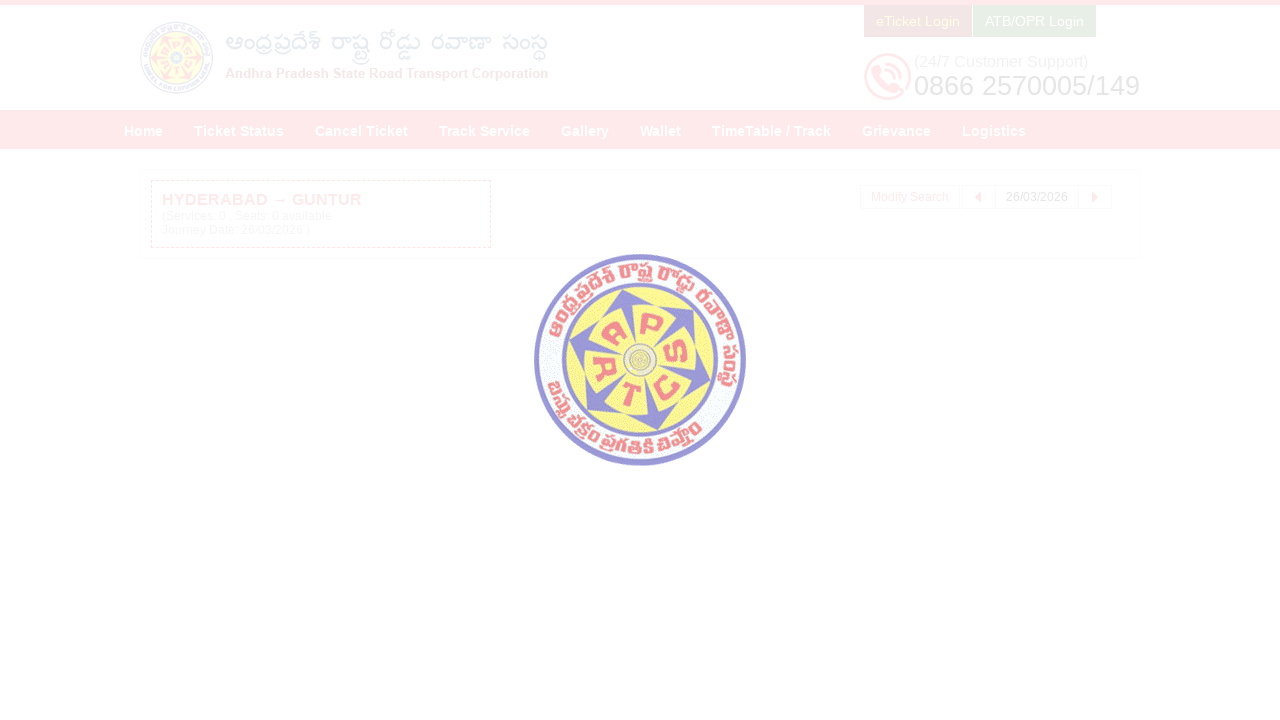

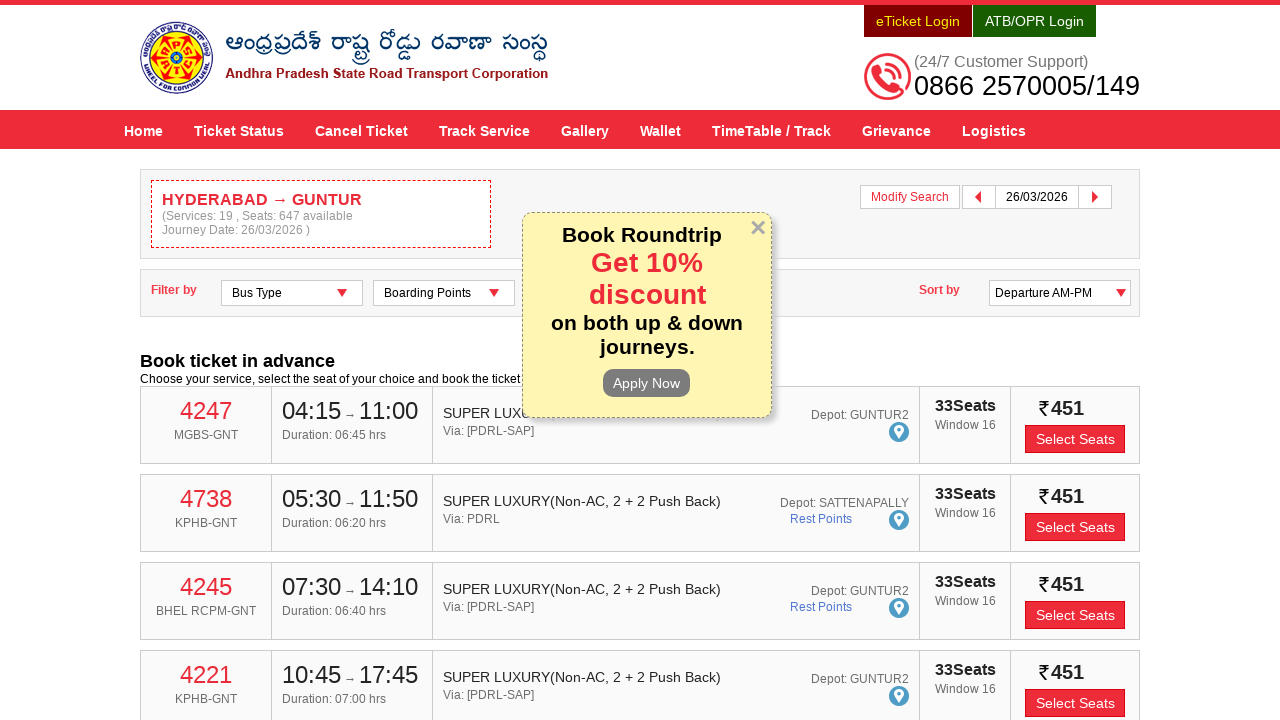